Tests sorting the Due column in ascending order by clicking the column header and verifying the values are sorted correctly using CSS pseudo-class selectors

Starting URL: http://the-internet.herokuapp.com/tables

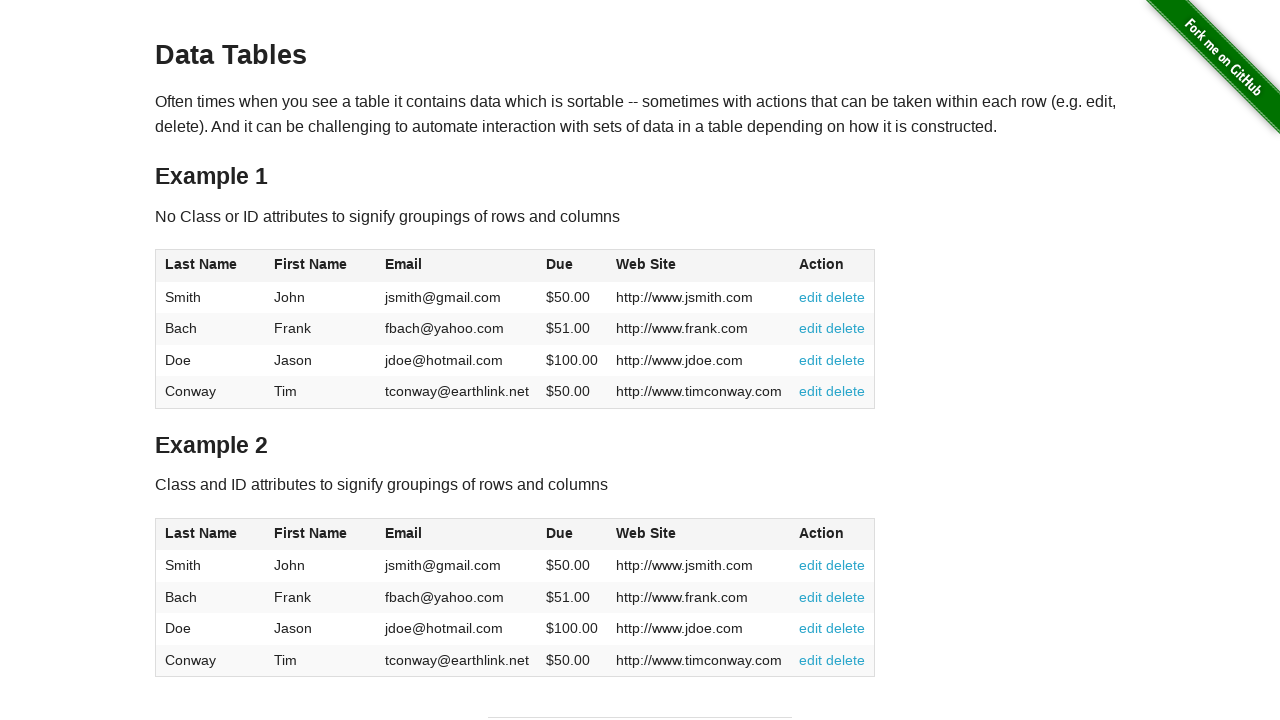

Clicked Due column header to sort in ascending order at (572, 266) on #table1 thead tr th:nth-child(4)
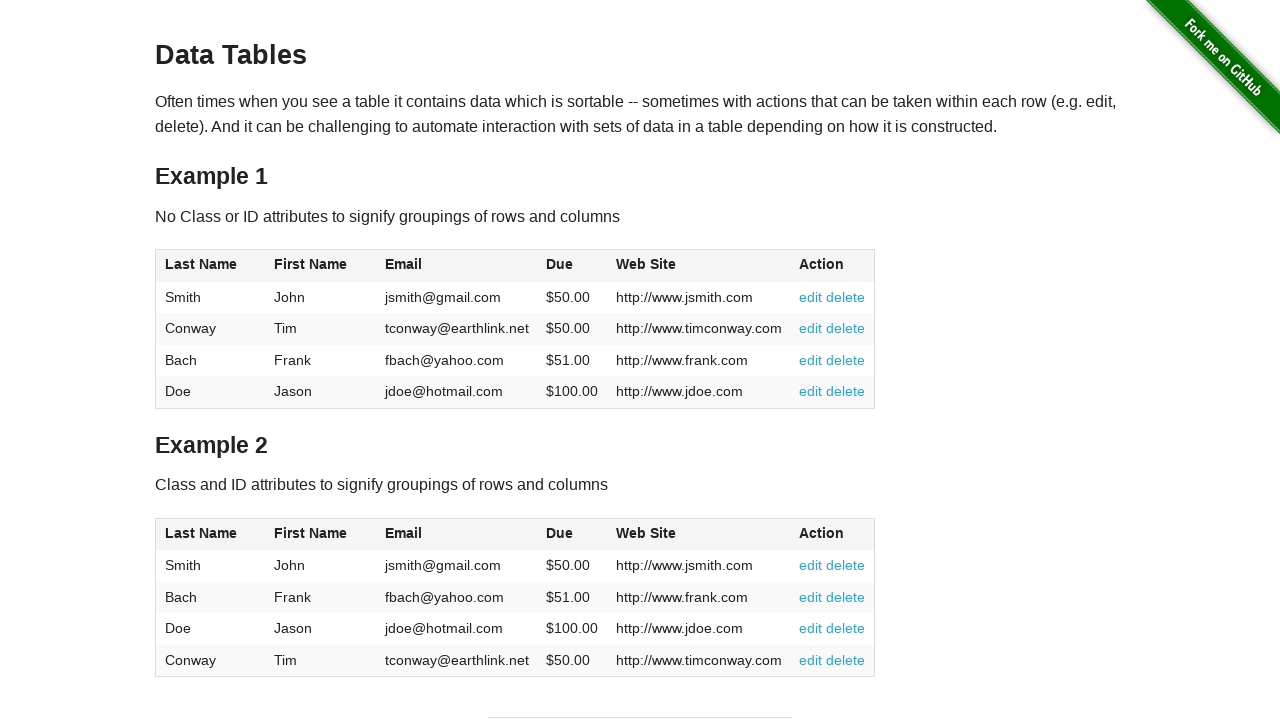

Due column values loaded and ready for verification
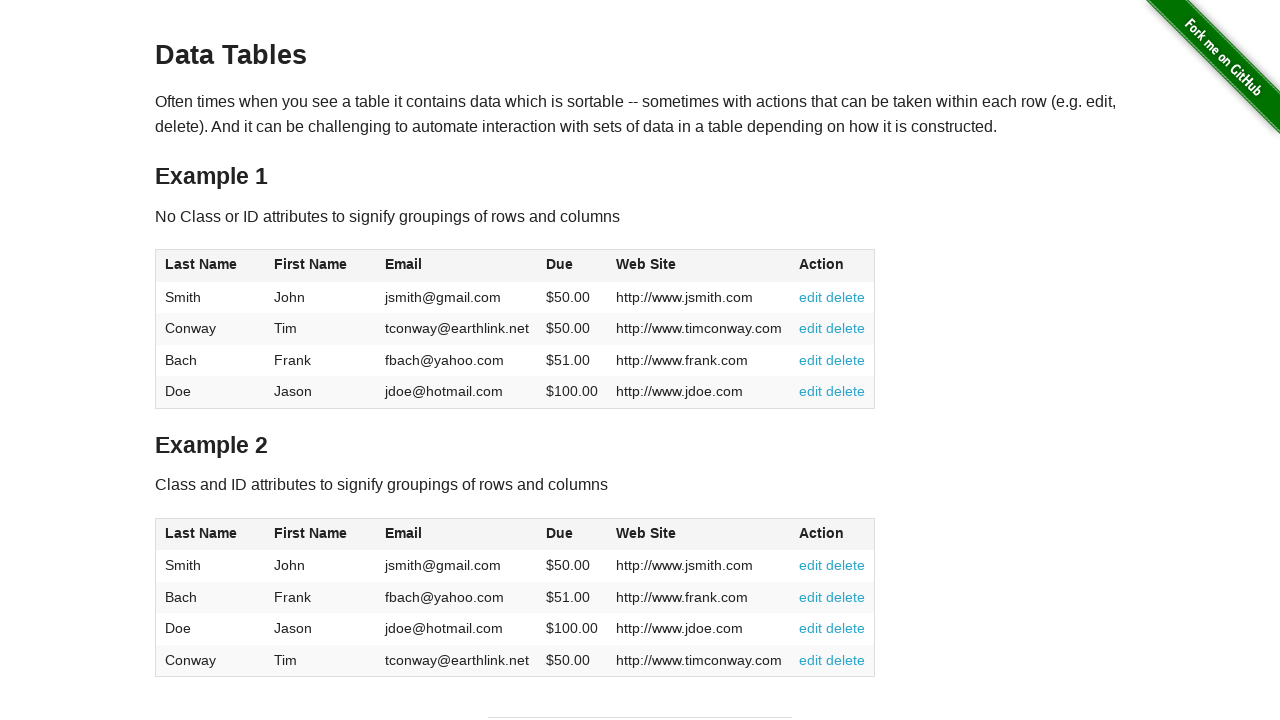

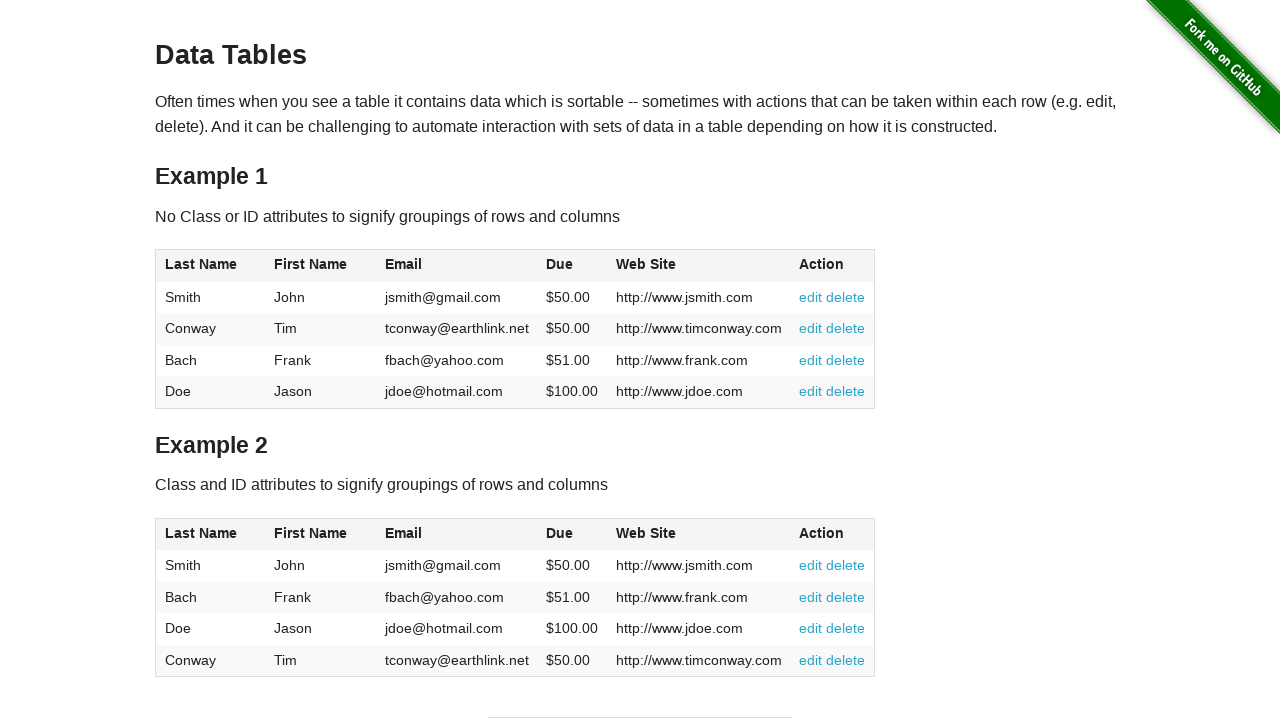